Tests empty form submission validation by clicking submit without filling any fields and verifying all required field error messages are displayed.

Starting URL: https://sandbox.cardpay.com/MI/cardpayment2.html?orderXml=PE9SREVSIFdBTExFVF9JRD0nODI5OScgT1JERVJfTlVNQkVSPSc0NTgyMTEnIEFNT1VOVD0nMjkxLjg2JyBDVVJSRU5DWT0nRVVSJyAgRU1BSUw9J2N1c3RvbWVyQGV4YW1wbGUuY29tJz4KPEFERFJFU1MgQ09VTlRSWT0nVVNBJyBTVEFURT0nTlknIFpJUD0nMTAwMDEnIENJVFk9J05ZJyBTVFJFRVQ9JzY3NyBTVFJFRVQnIFBIT05FPSc4NzY5OTA5MCcgVFlQRT0nQklMTElORycvPgo8L09SREVSPg==&sha512=998150a2b27484b776a1628bfe7505a9cb430f276dfa35b14315c1c8f03381a90490f6608f0dcff789273e05926cd782e1bb941418a9673f43c47595aa7b8b0d

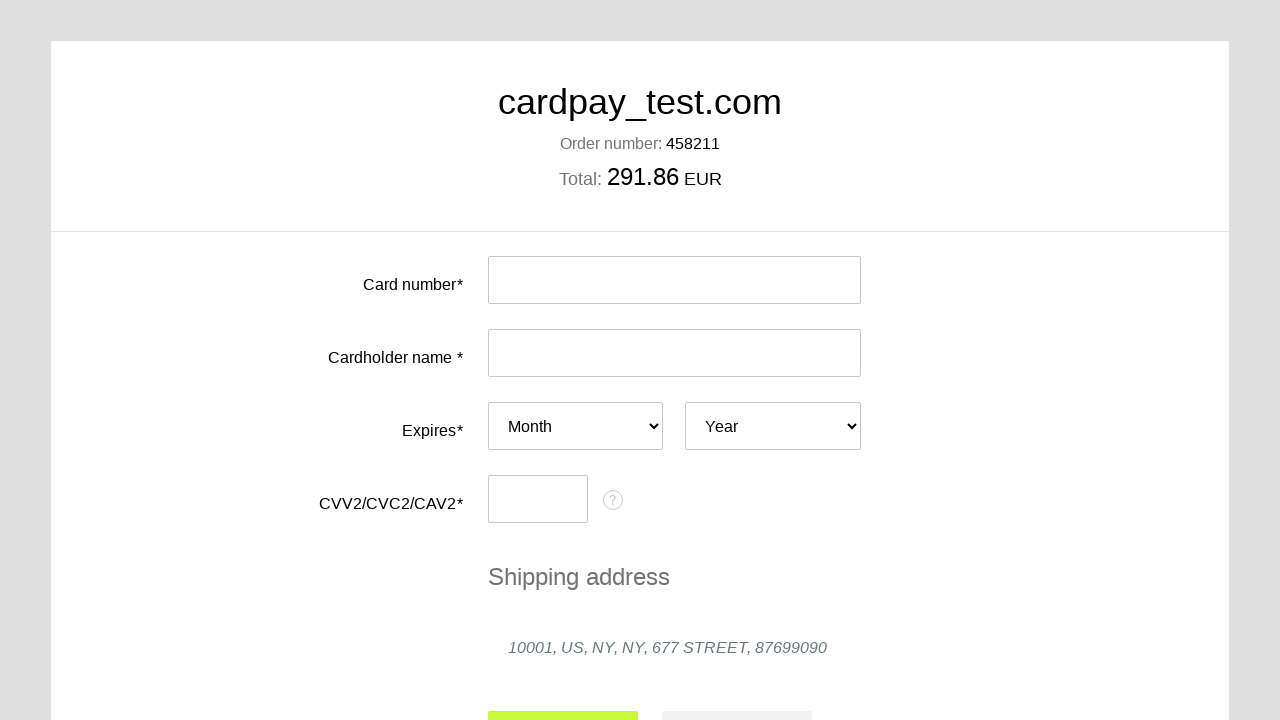

Clicked submit button without filling any form fields at (563, 696) on #action-submit
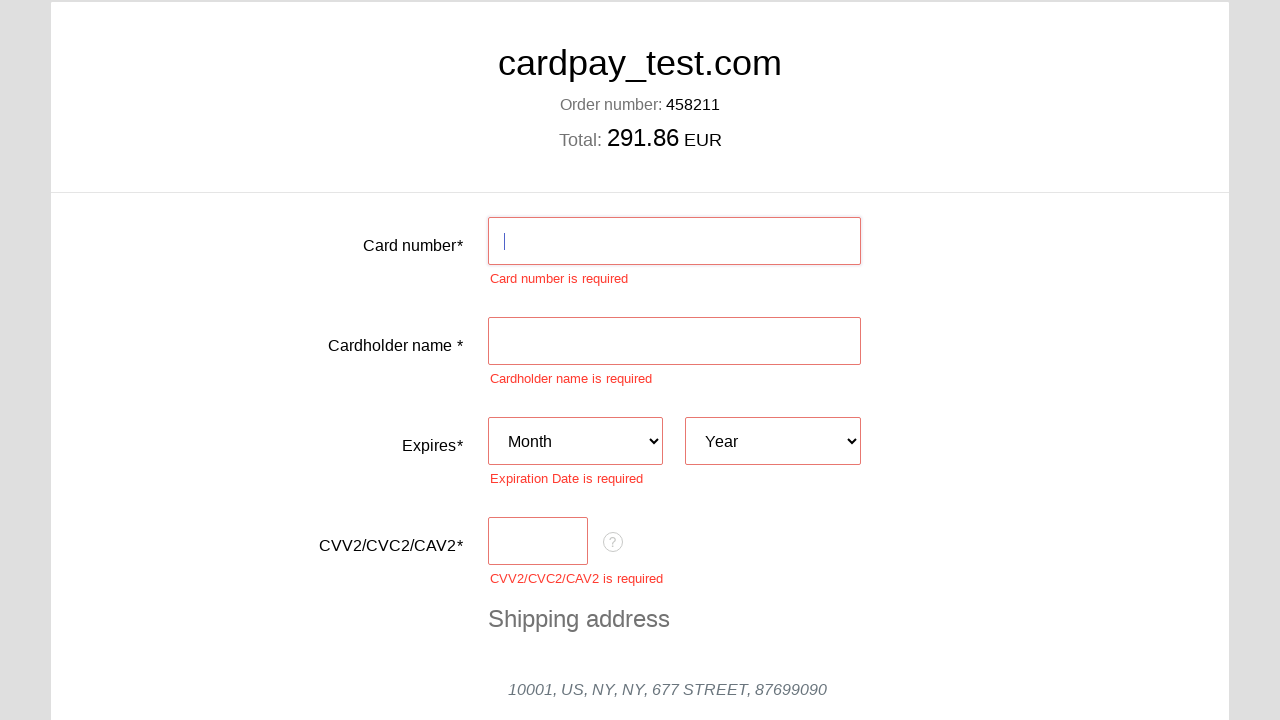

Card number field error message appeared
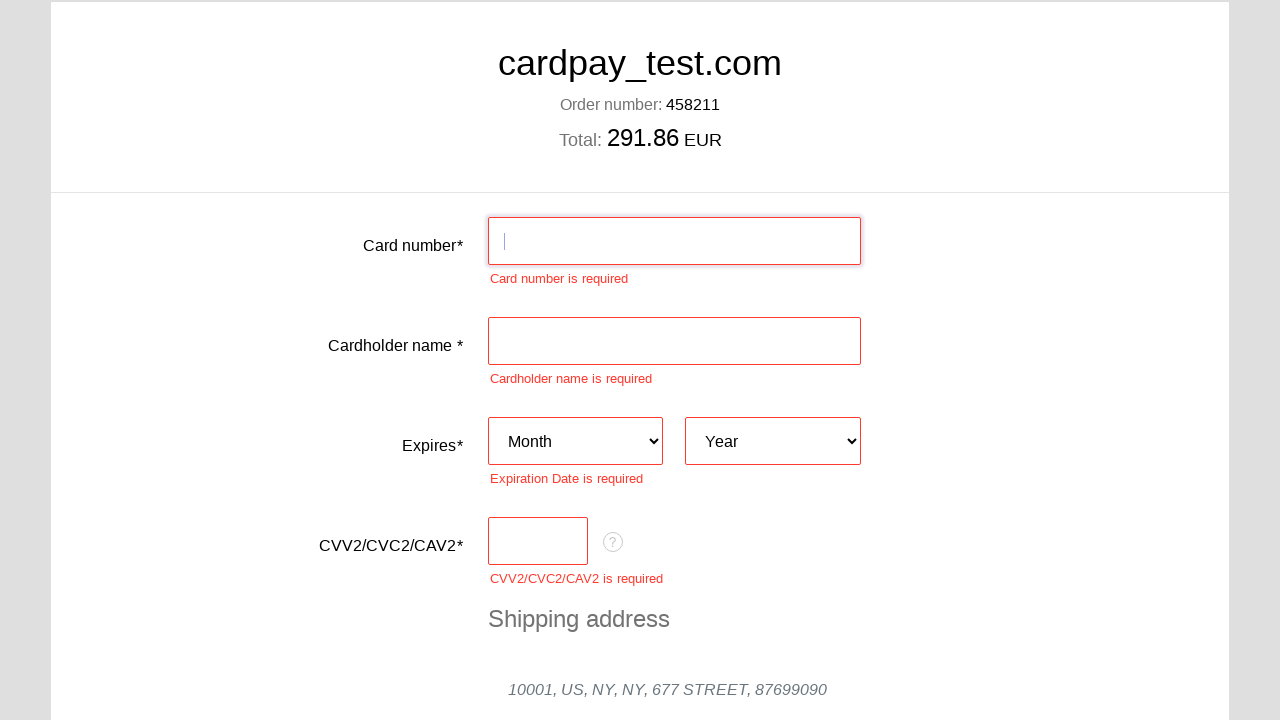

Card holder field error message appeared
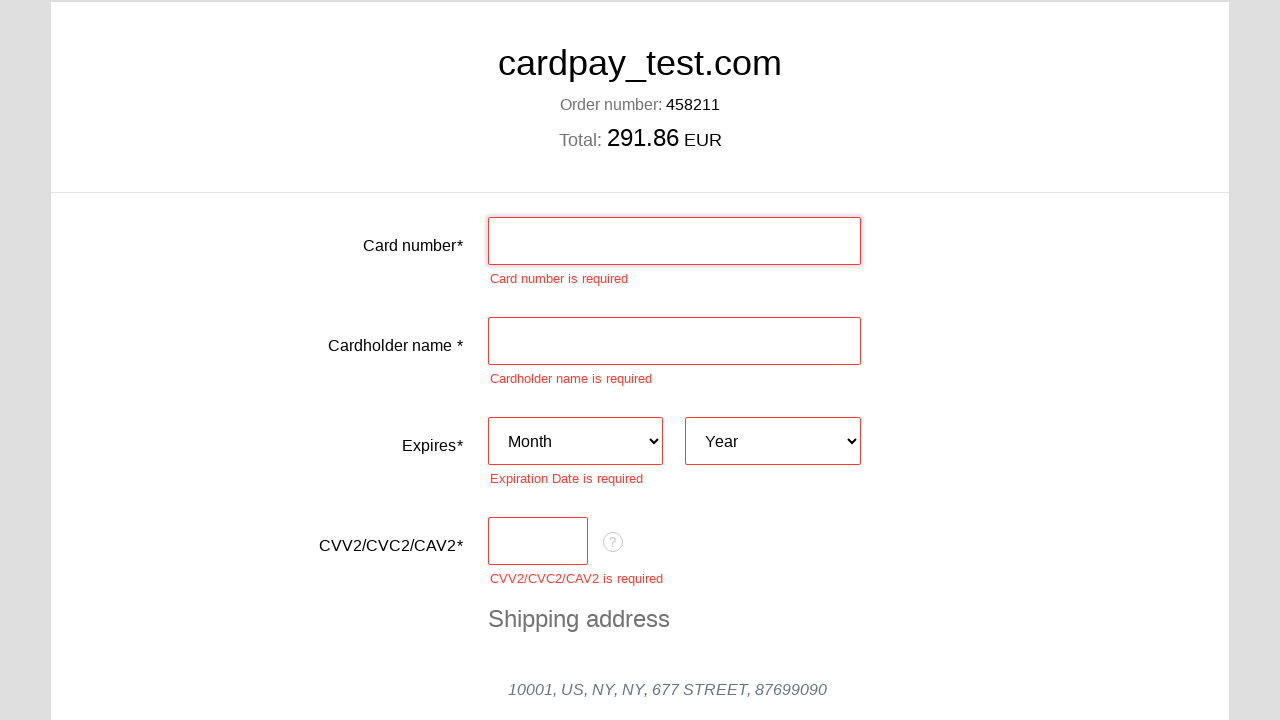

Card expiration field error message appeared
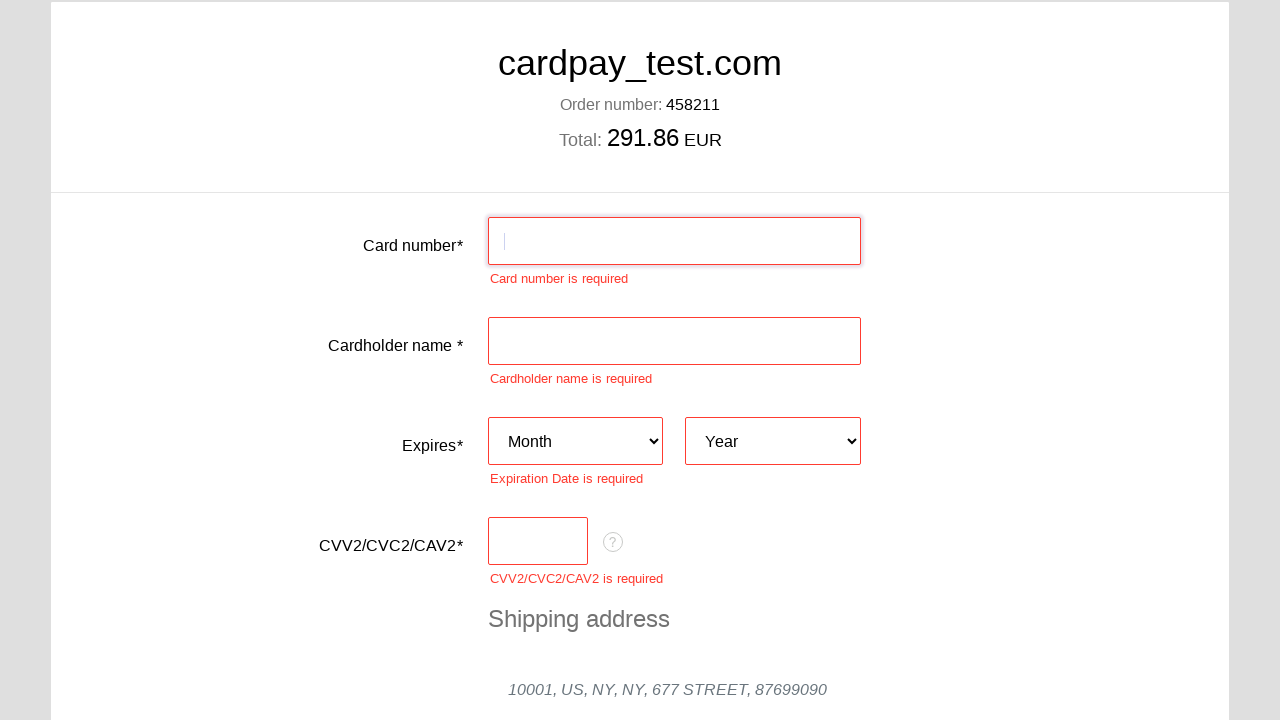

Card CVC field error message appeared
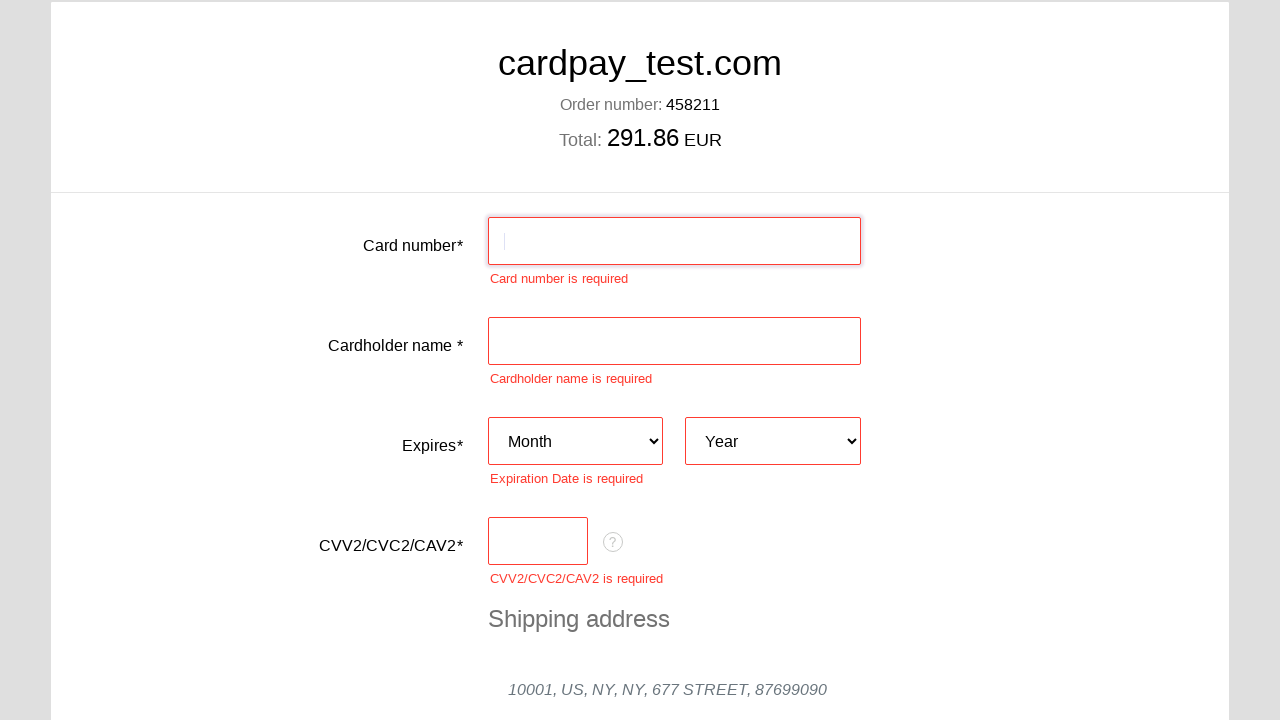

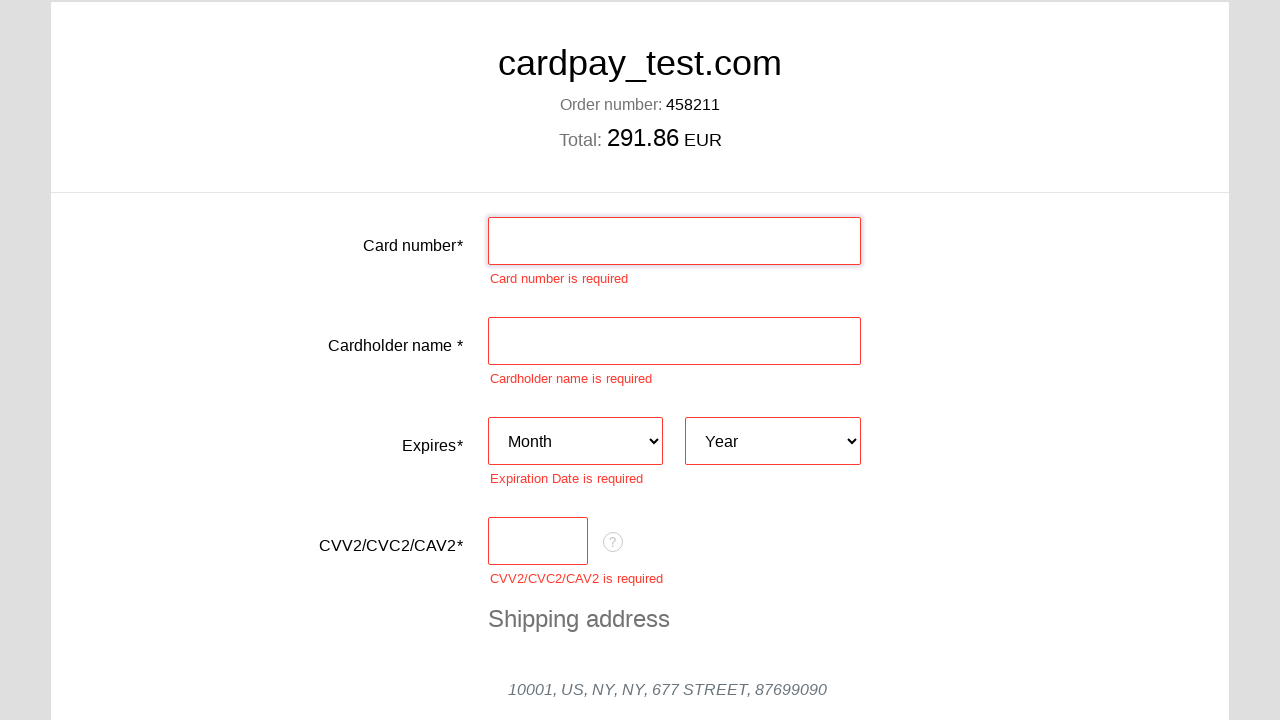